Tests text input functionality by filling a text field with "Hello, World!" and verifying the value was entered correctly on a QA practice website.

Starting URL: https://www.qa-practice.com/elements/input/simple

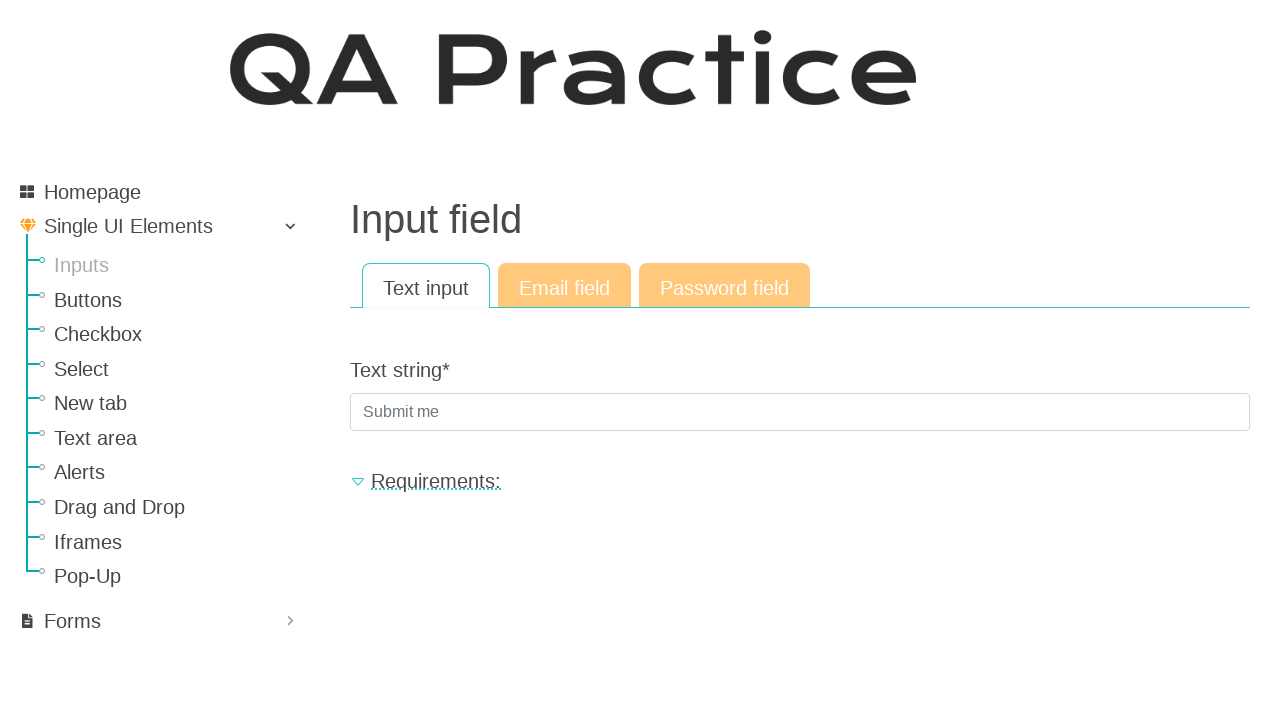

Filled text field with 'Hello, World!' on //input[@class ="textinput textInput form-control"]
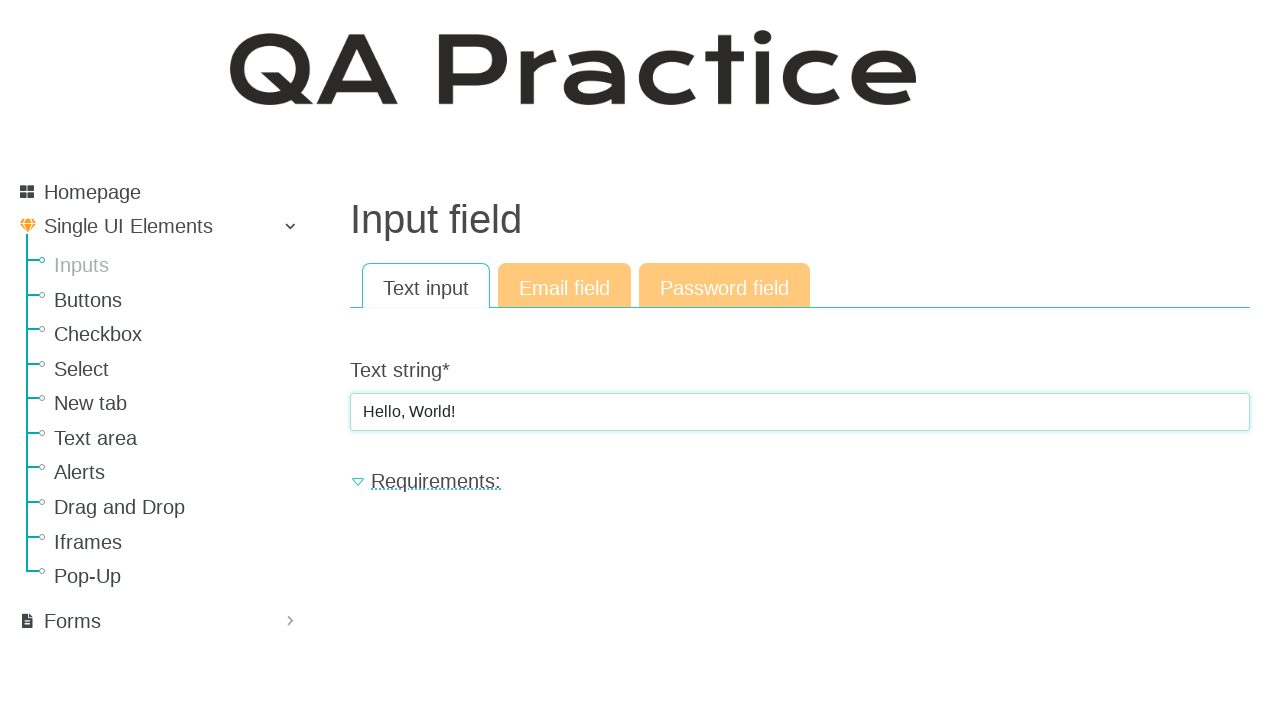

Verified text field contains 'Hello, World!'
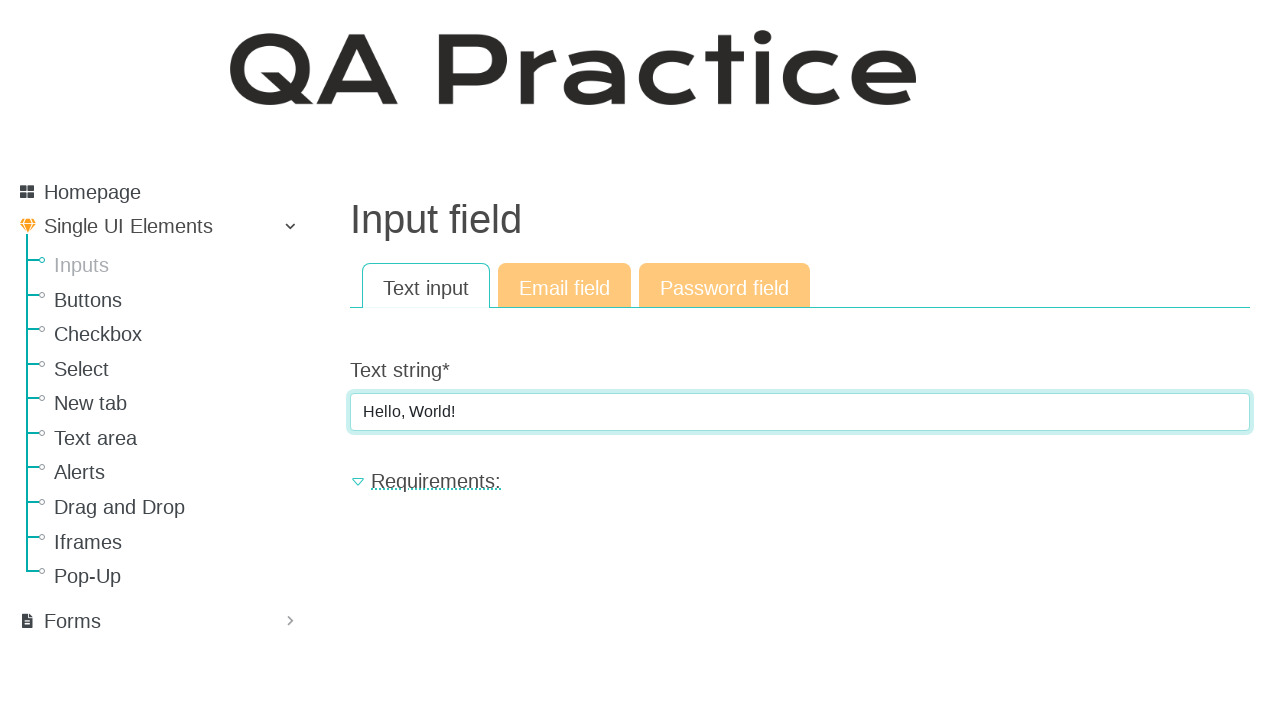

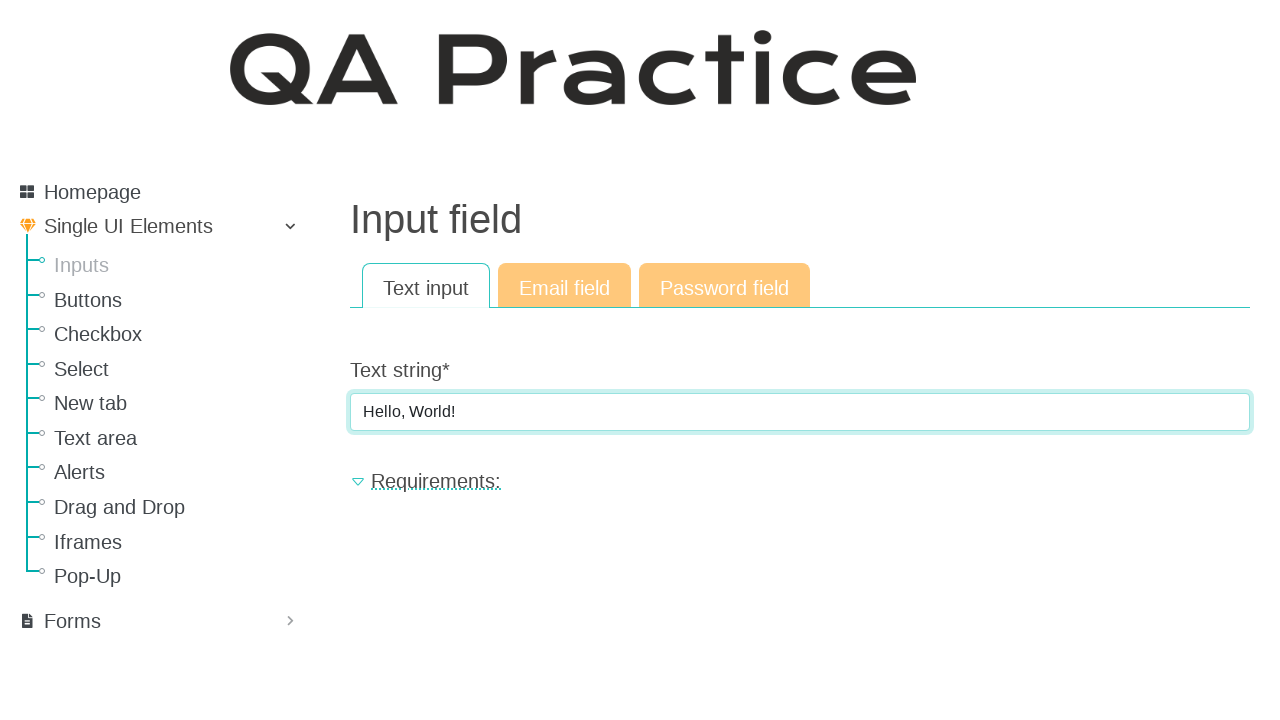